Tests table sorting functionality by clicking on the first column header to sort, then navigates through pagination to find a specific item (Rice) in the offers table.

Starting URL: https://rahulshettyacademy.com/greenkart/#/offers

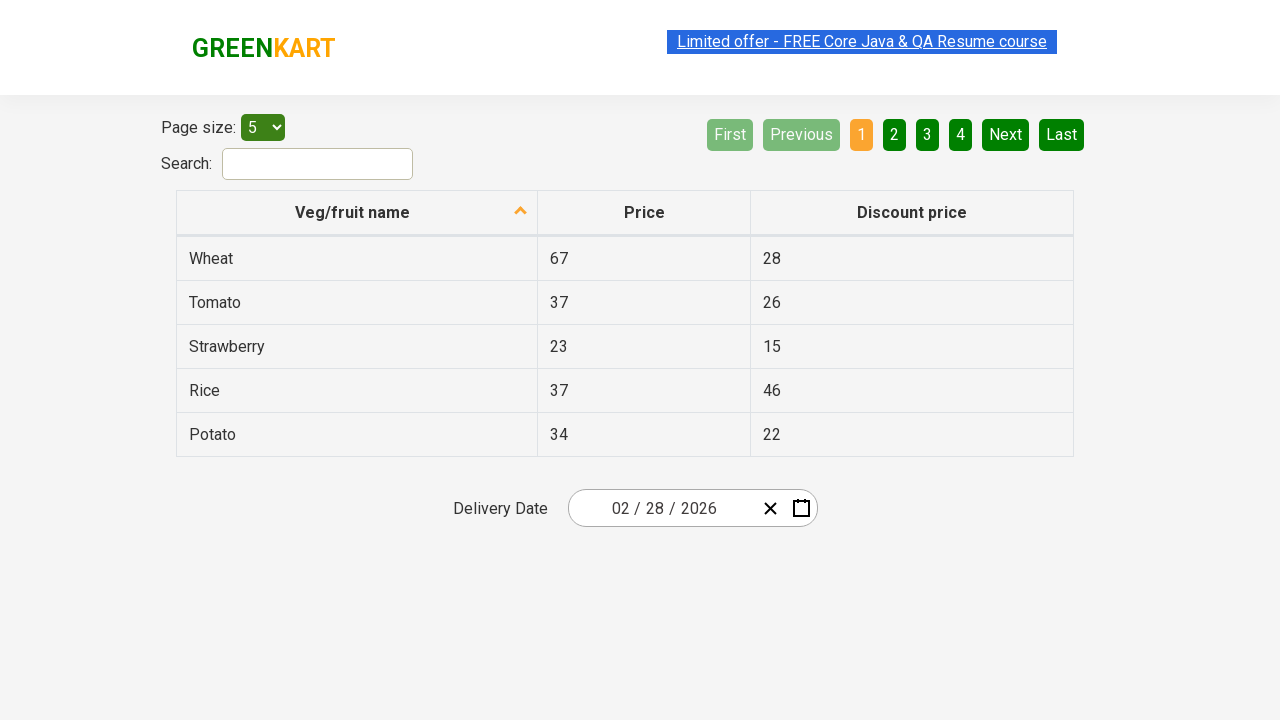

Clicked first column header to sort table at (357, 213) on xpath=//tr/th[1]
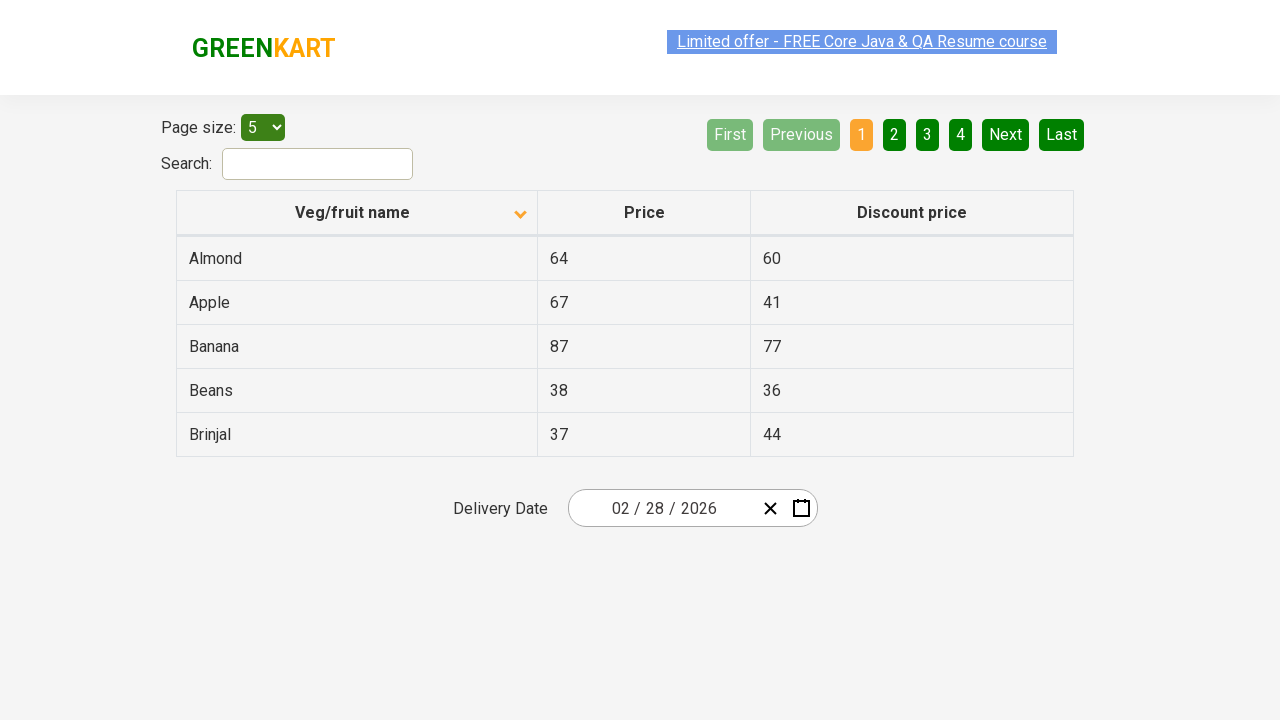

Table rows loaded after sorting
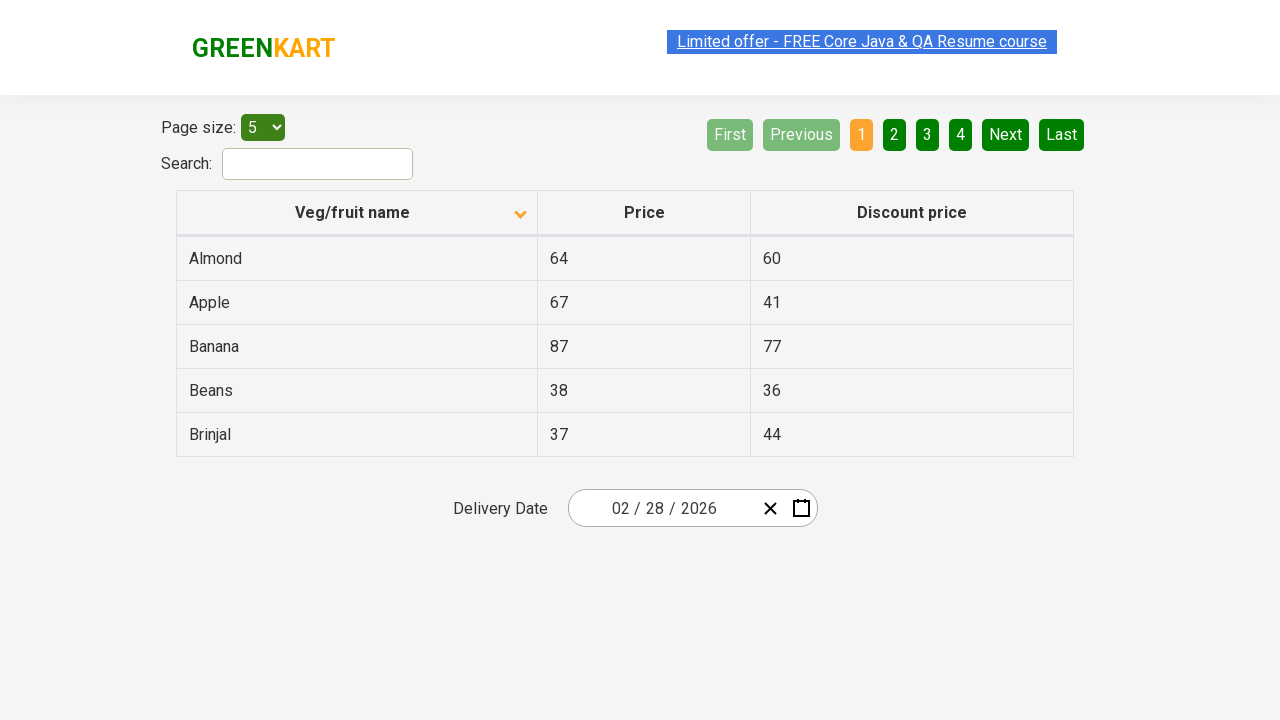

Retrieved 5 items from first column
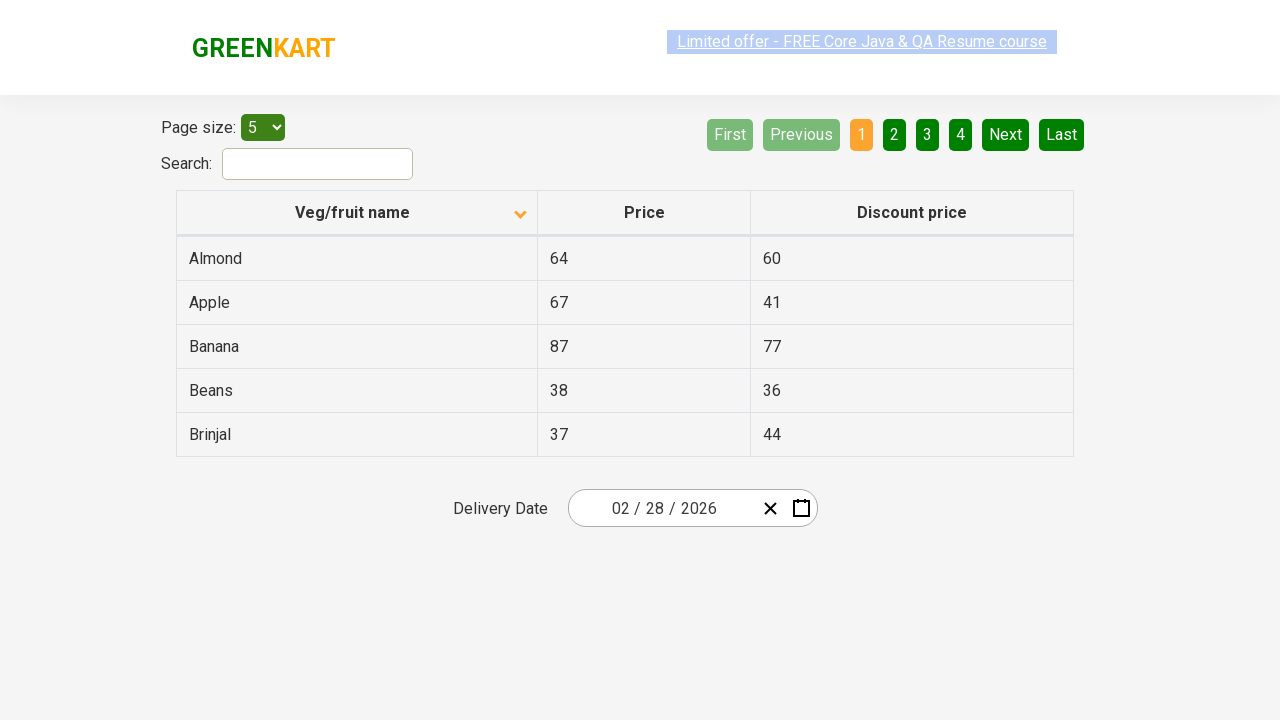

Verified that table is sorted alphabetically
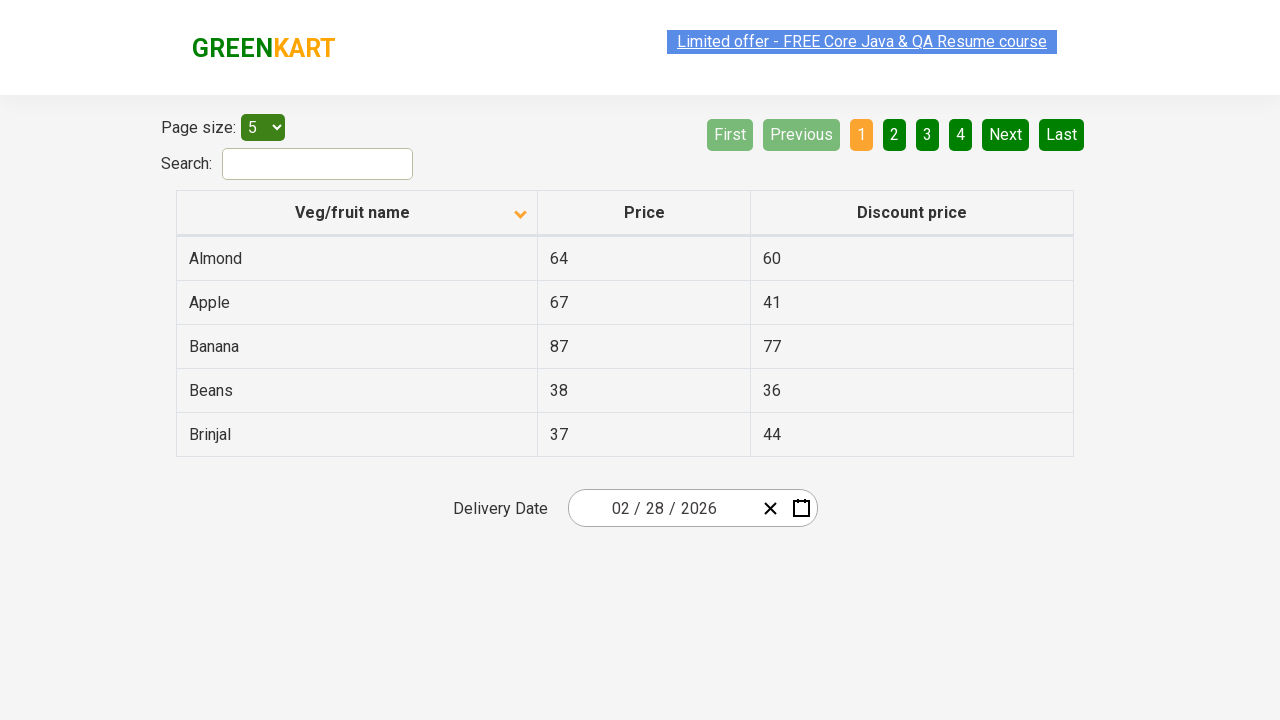

Clicked Next button to navigate to page 2 at (1006, 134) on [aria-label='Next']
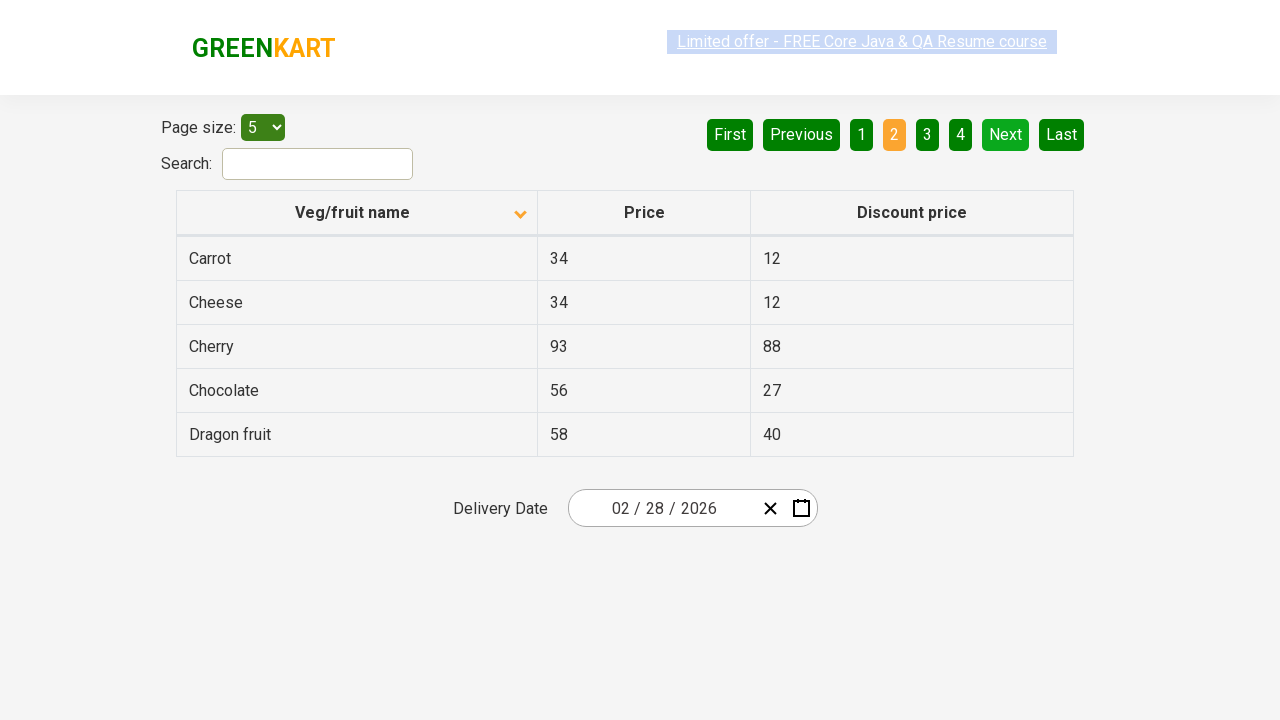

Waited for page to load
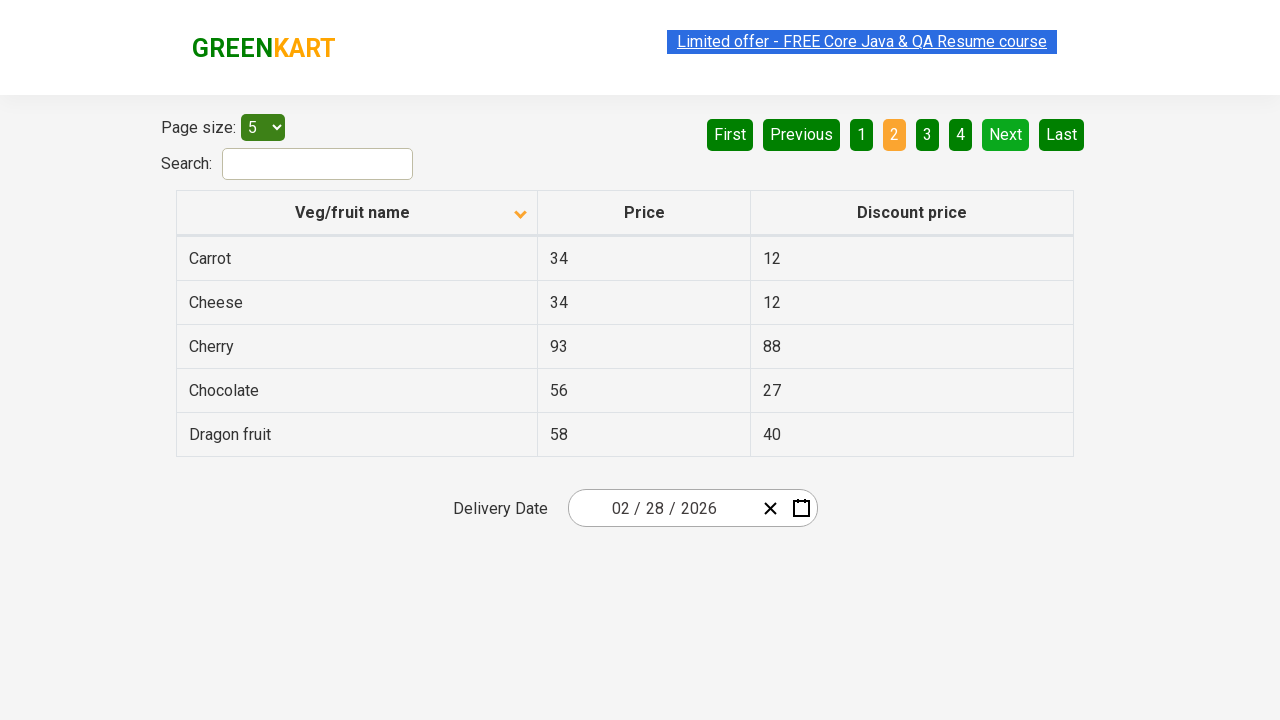

Clicked Next button to navigate to page 3 at (1006, 134) on [aria-label='Next']
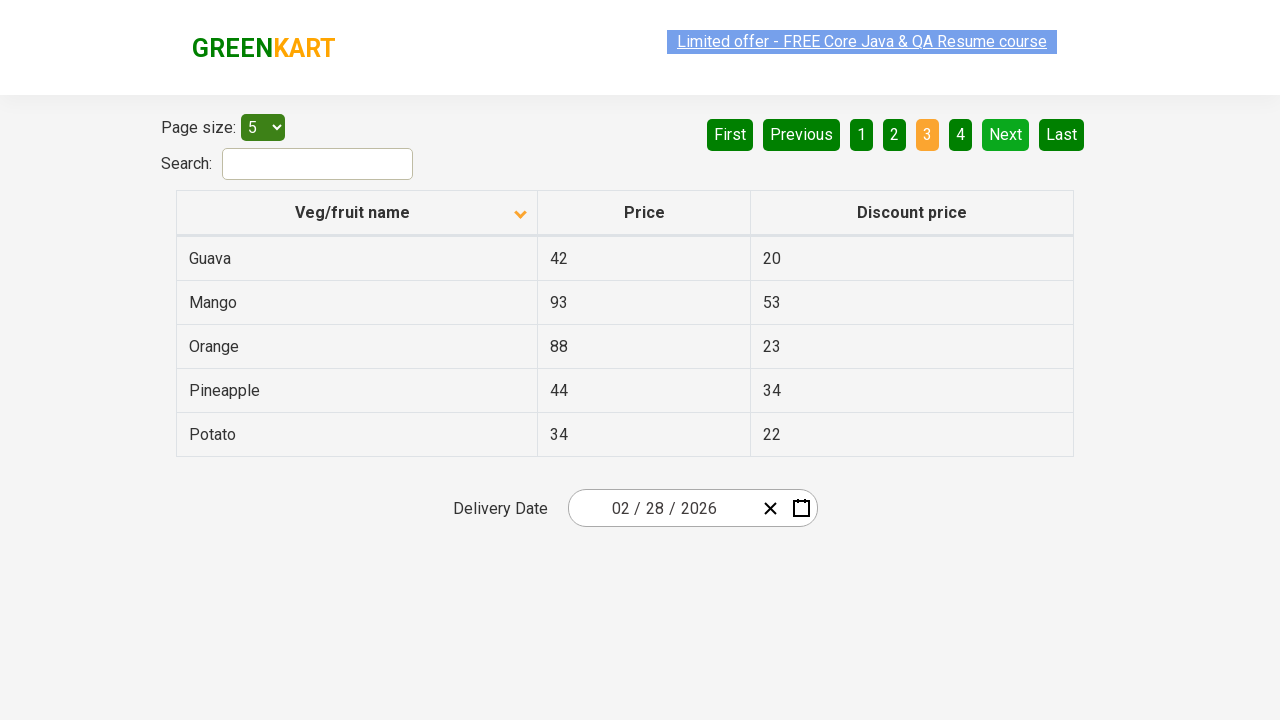

Waited for page to load
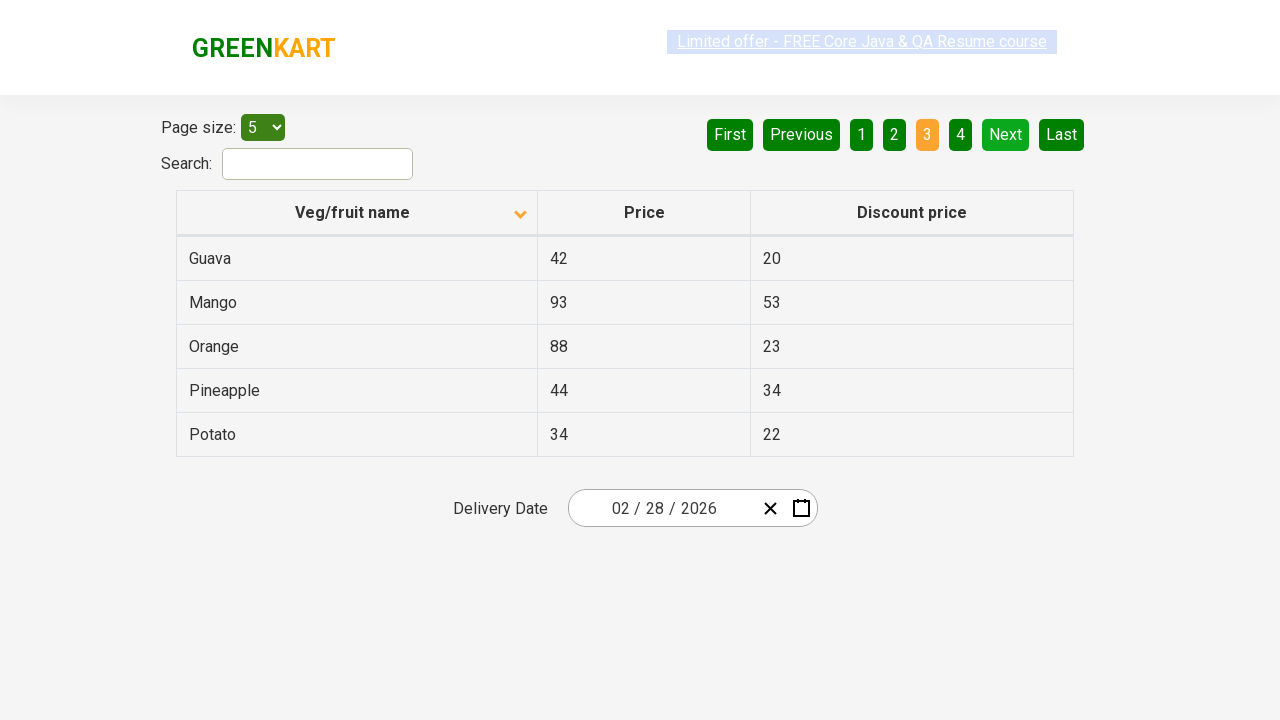

Clicked Next button to navigate to page 4 at (1006, 134) on [aria-label='Next']
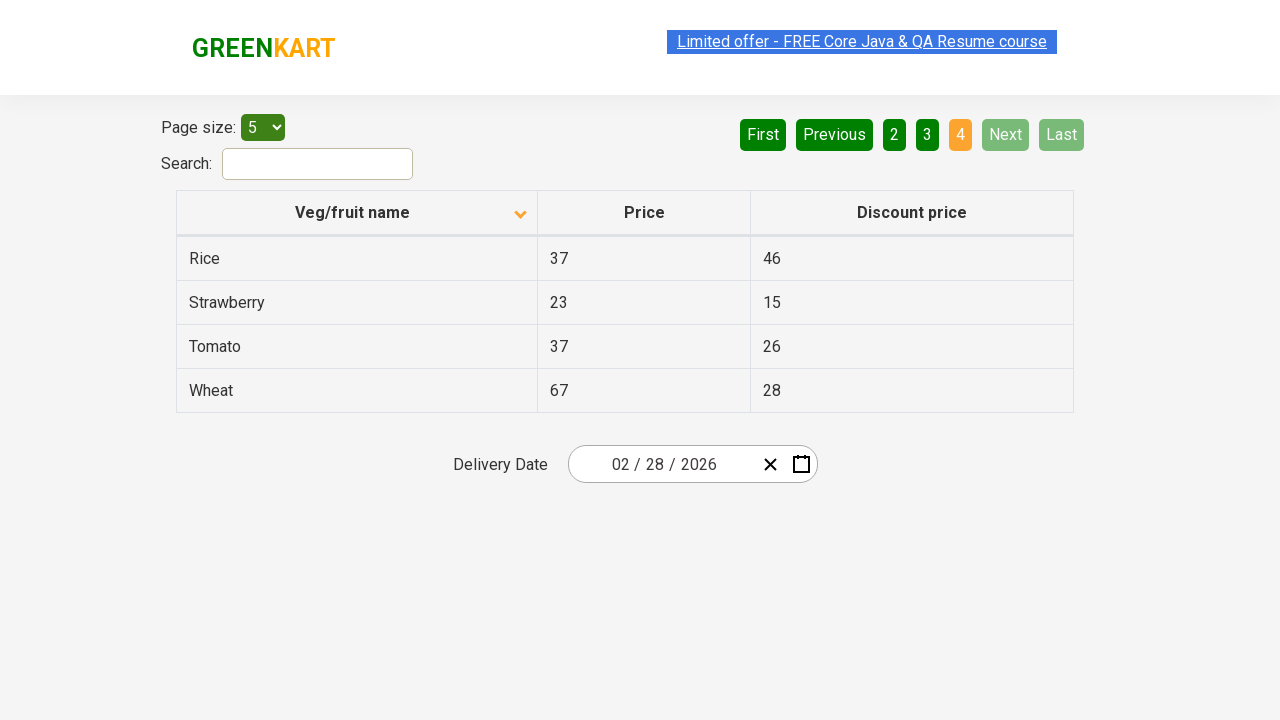

Waited for page to load
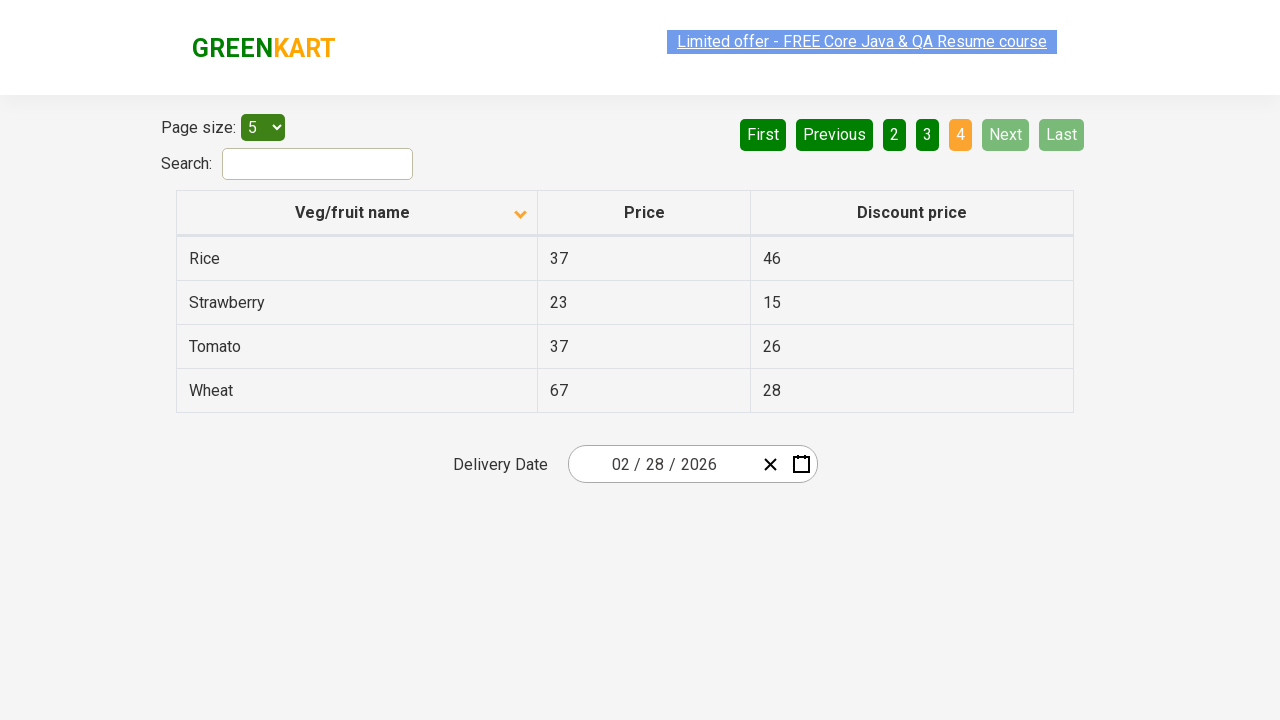

Found 'Rice' on page 4
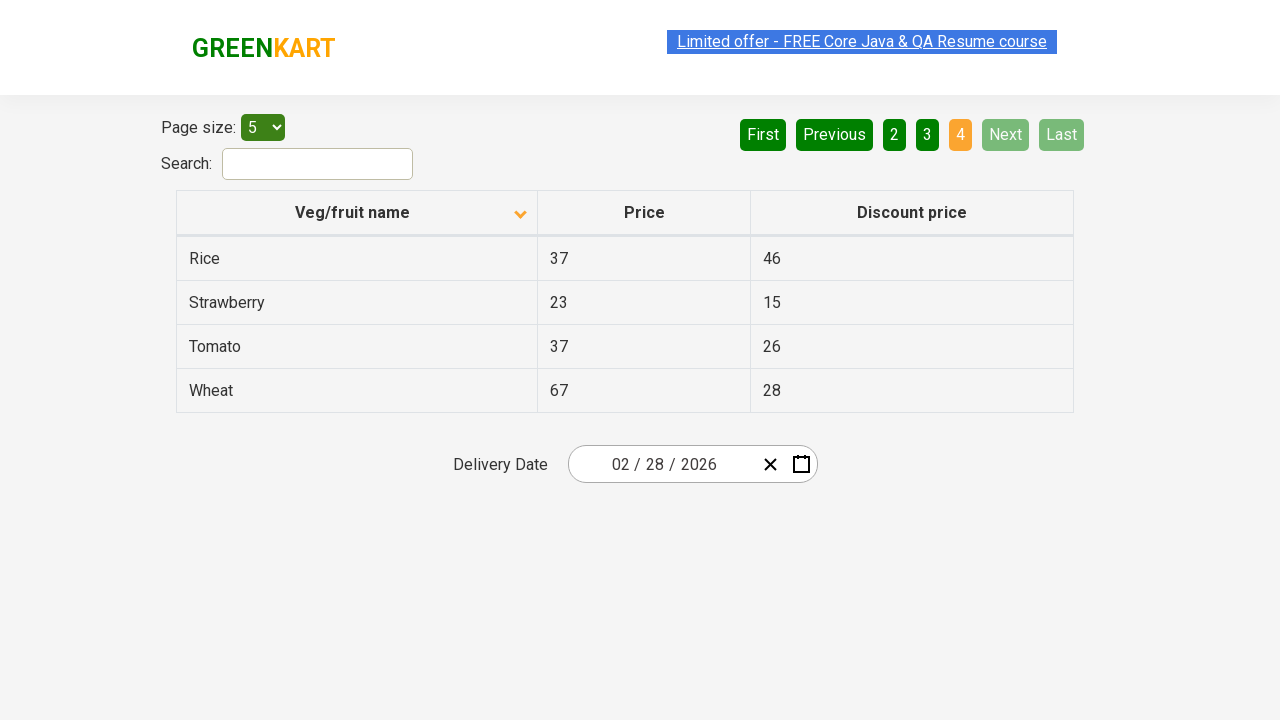

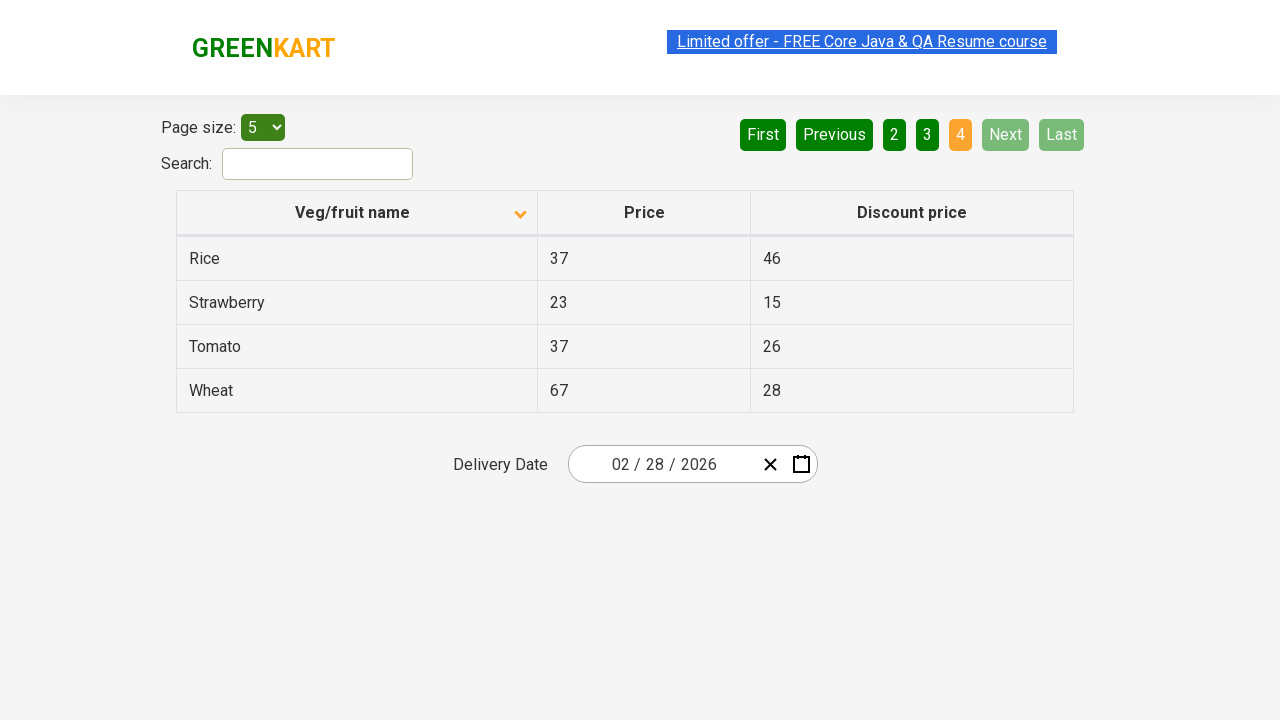